Tests a text box form by filling in user information (name, email, addresses) and submitting the form, then verifies the output displays correctly

Starting URL: https://demoqa.com/text-box

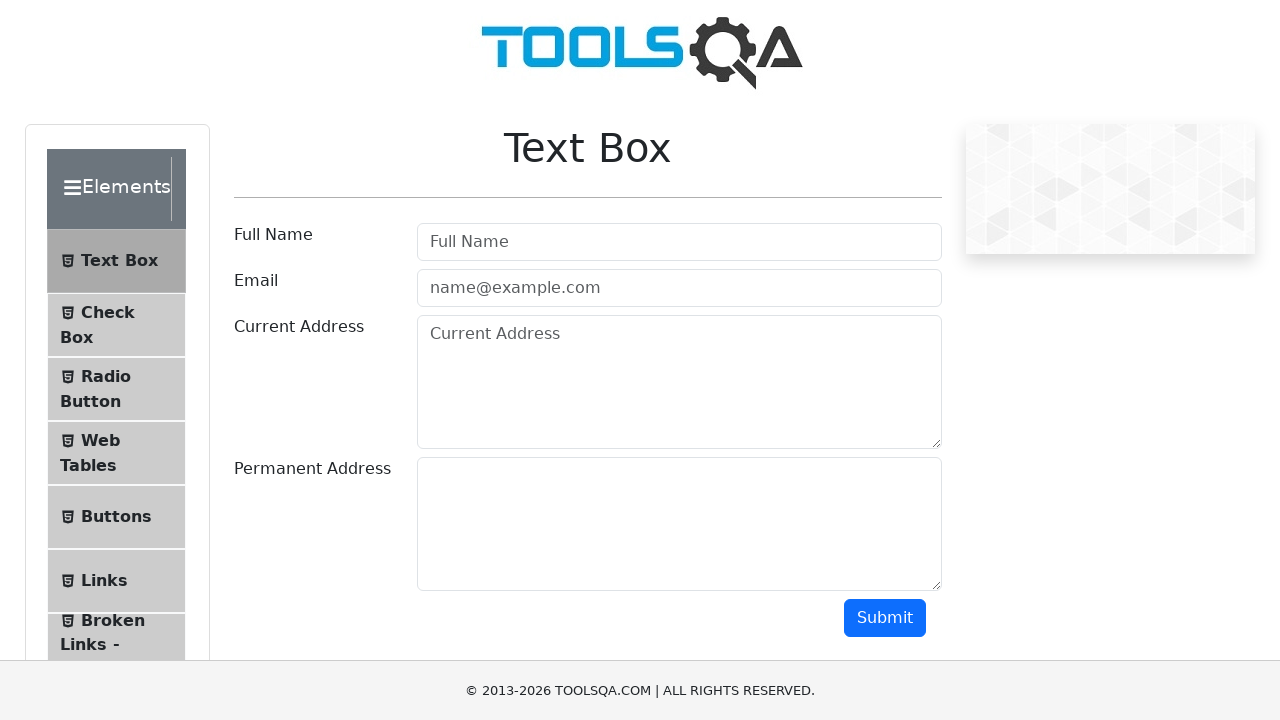

Filled Full Name field with 'Marina' on input#userName
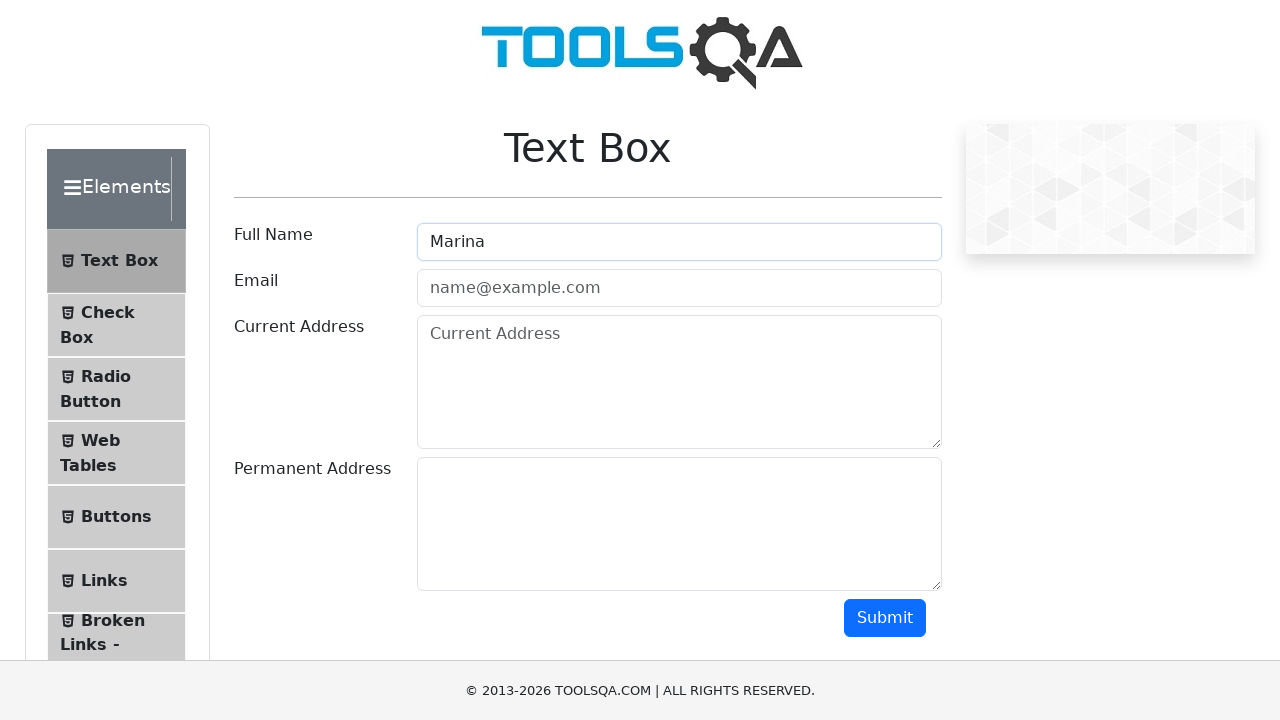

Filled Email field with 'mar@yandex.ru' on input#userEmail
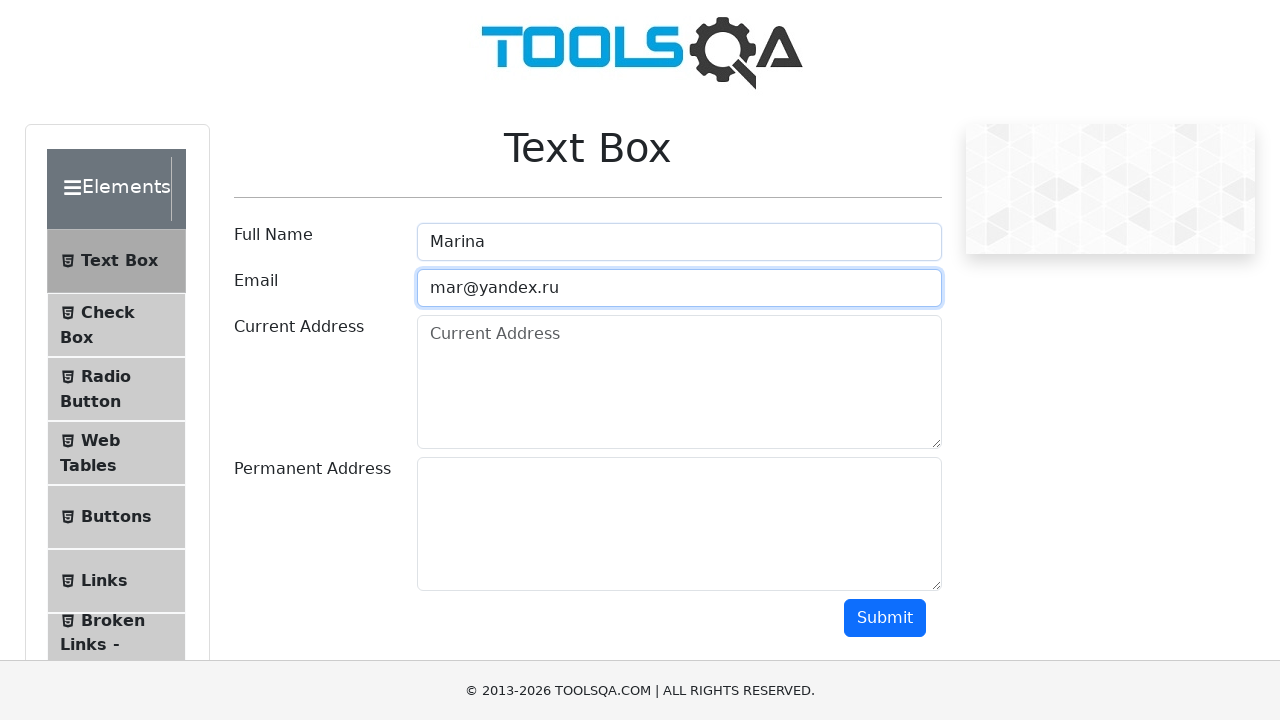

Filled Current Address field with 'Kursk' on textarea#currentAddress
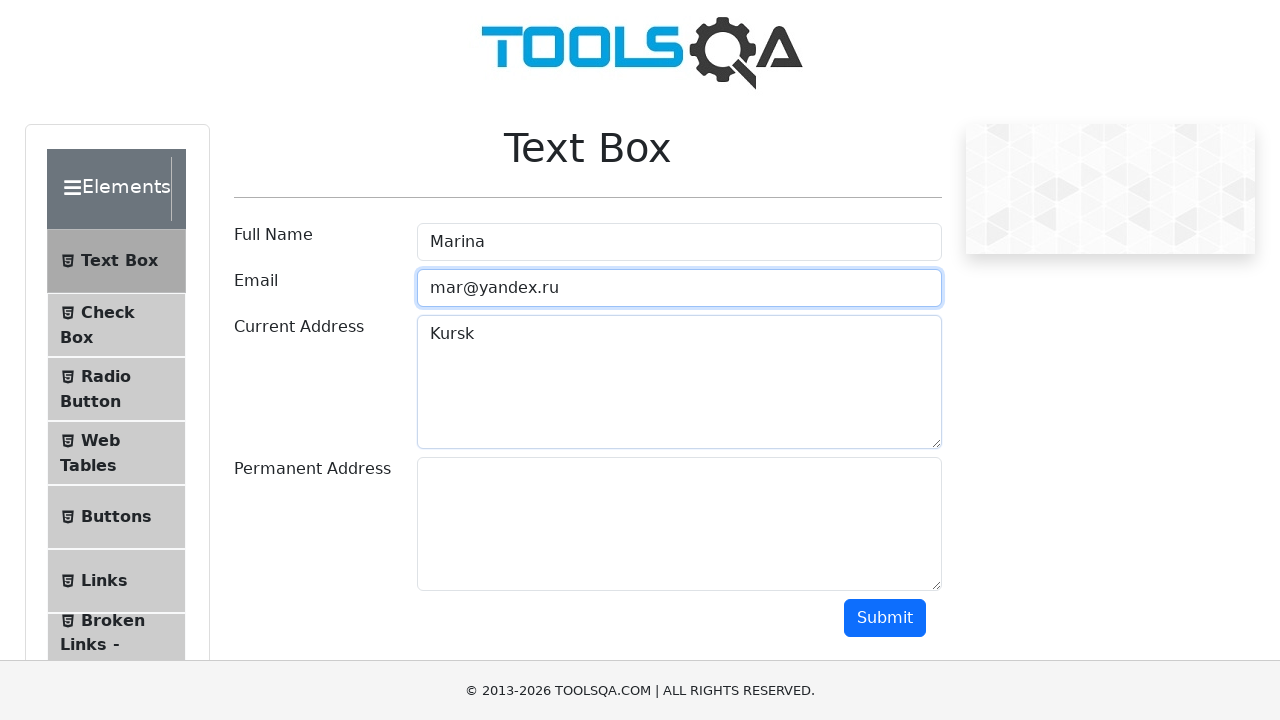

Filled Permanent Address field with 'Kursk' on textarea#permanentAddress
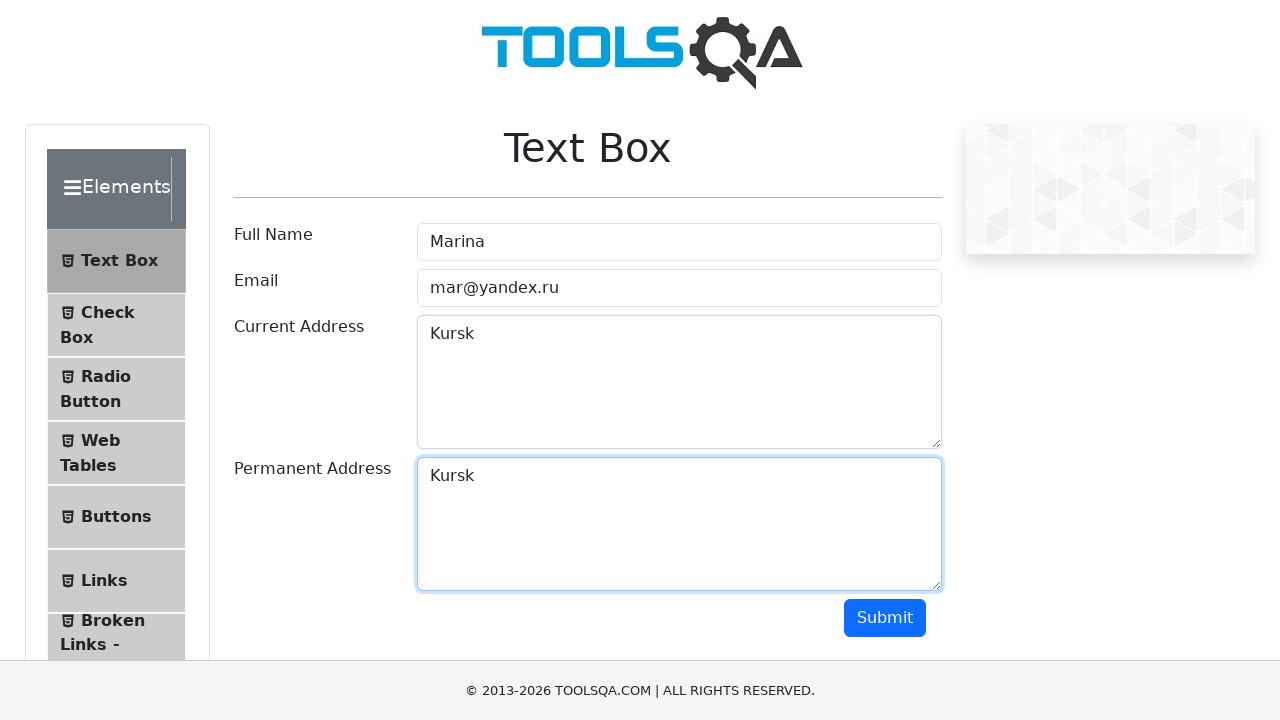

Scrolled submit button into view
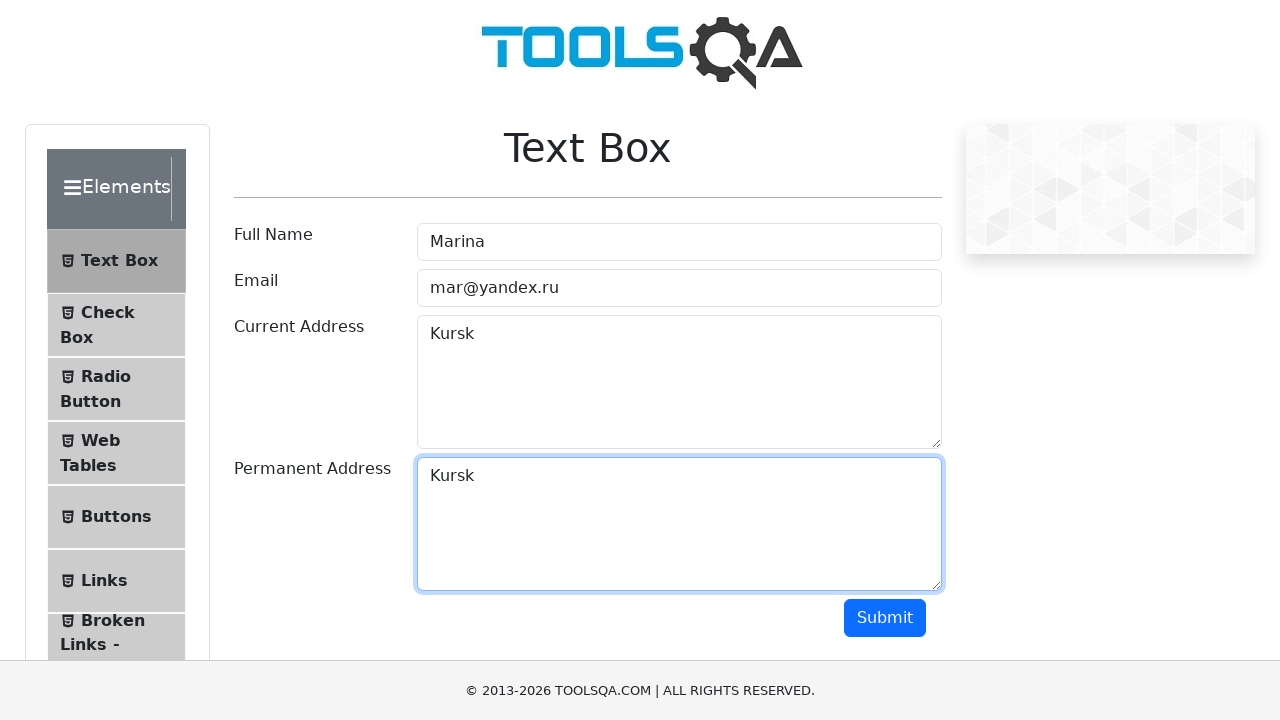

Clicked submit button to submit form at (885, 618) on button#submit
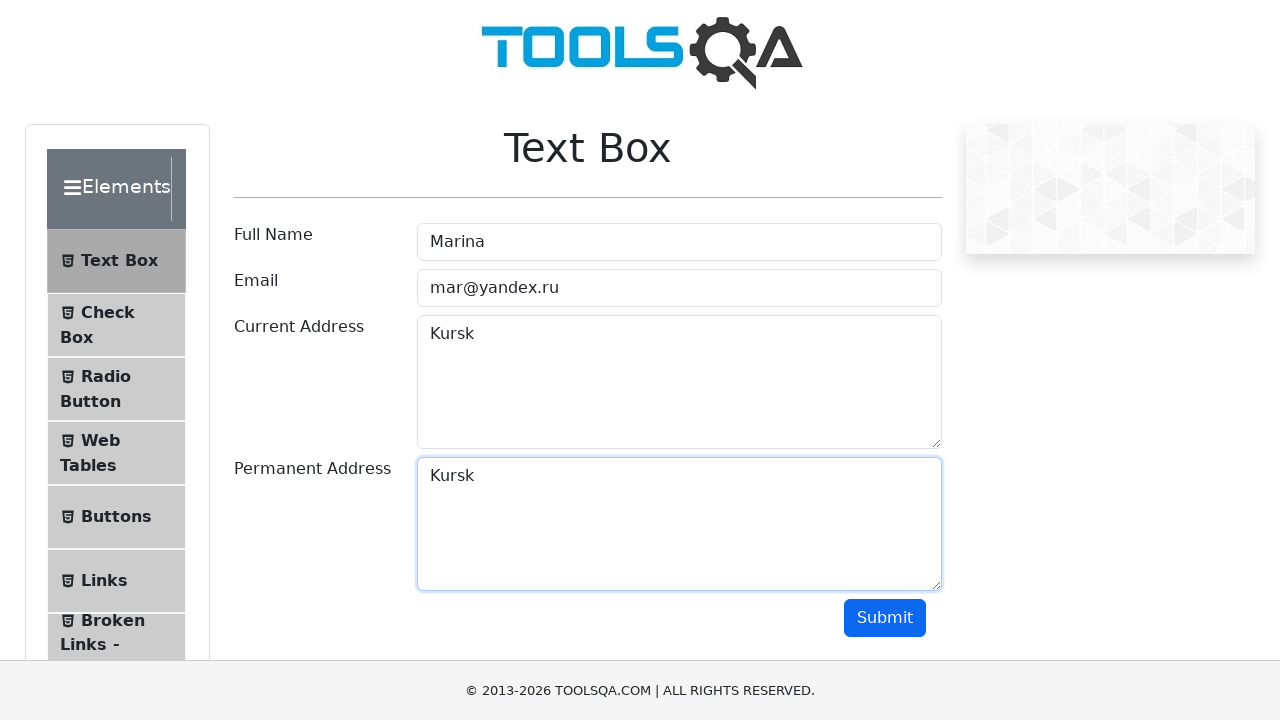

Form output appeared on page
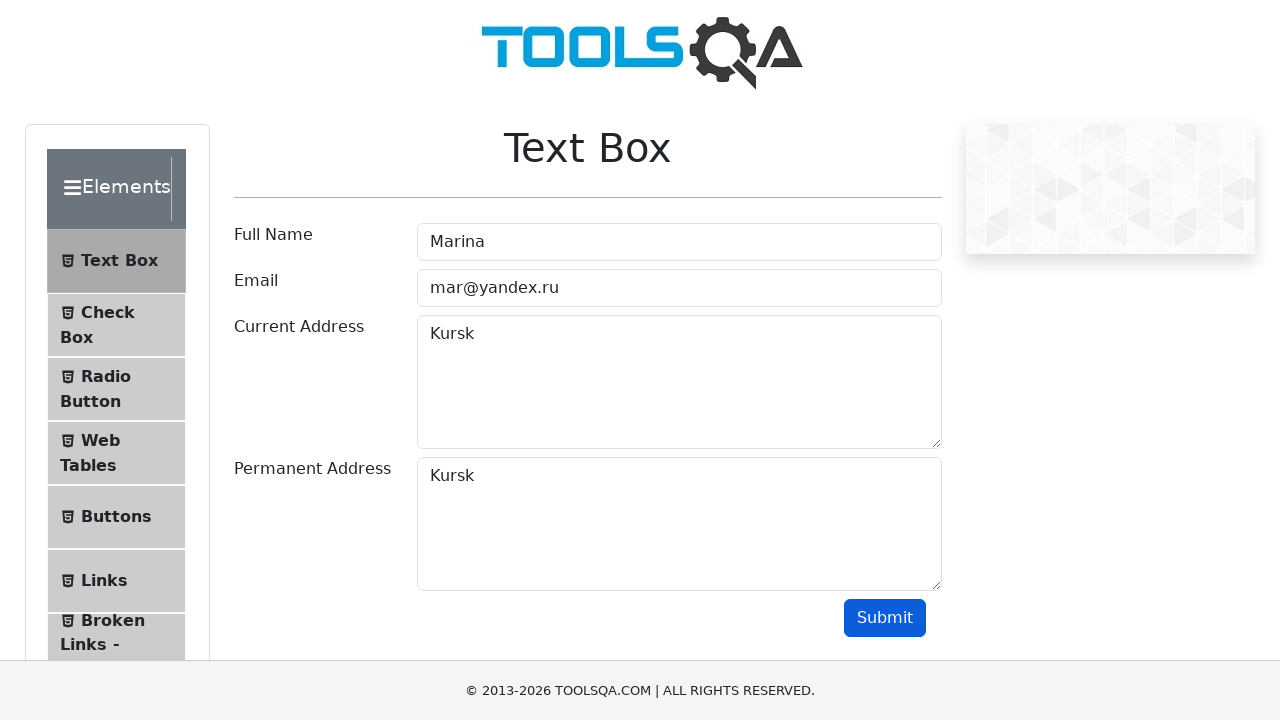

Retrieved email output from form results
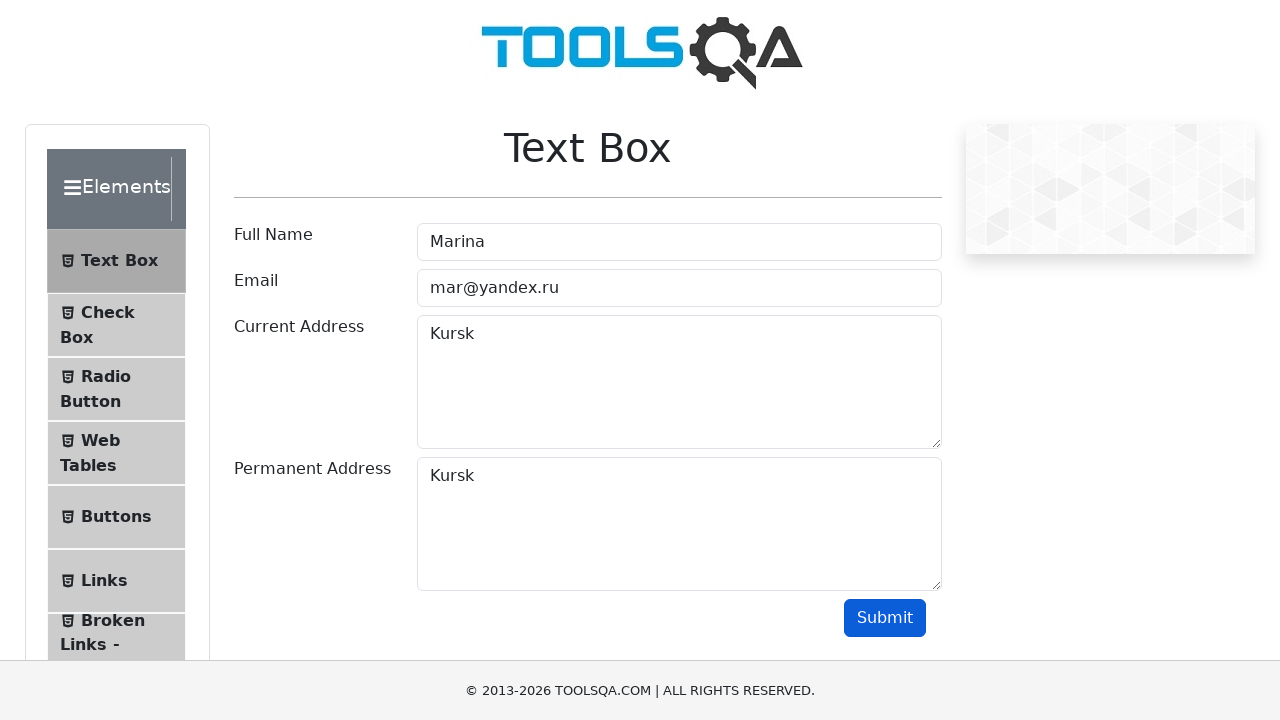

Verified email output matches expected value 'Email:mar@yandex.ru'
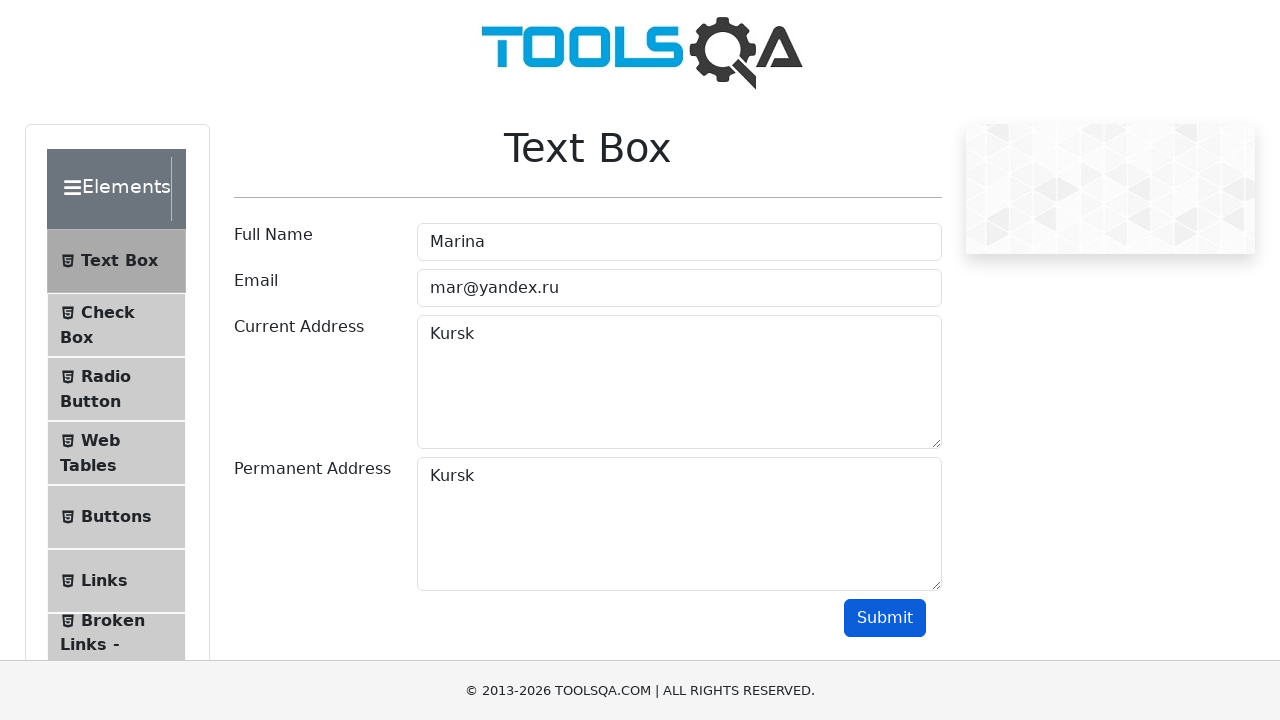

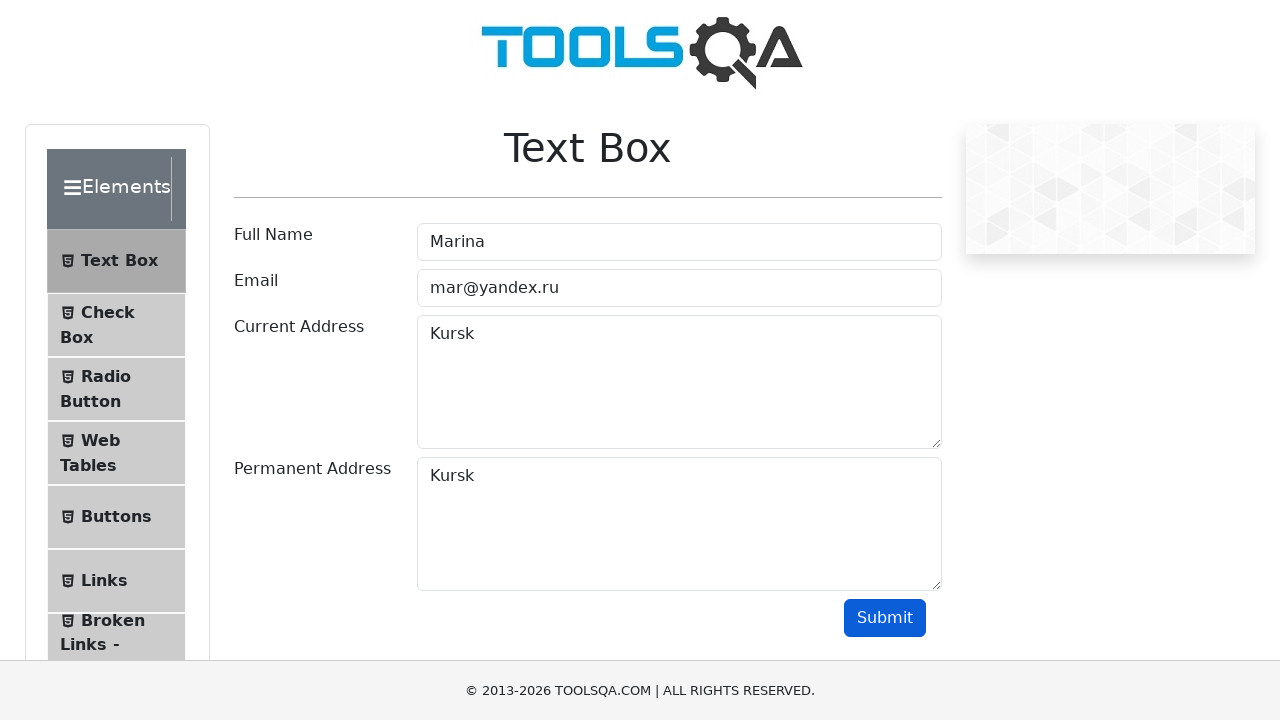